Tests dropdown functionality by navigating to dropdown page, clicking the dropdown, and verifying options are present

Starting URL: https://the-internet.herokuapp.com/

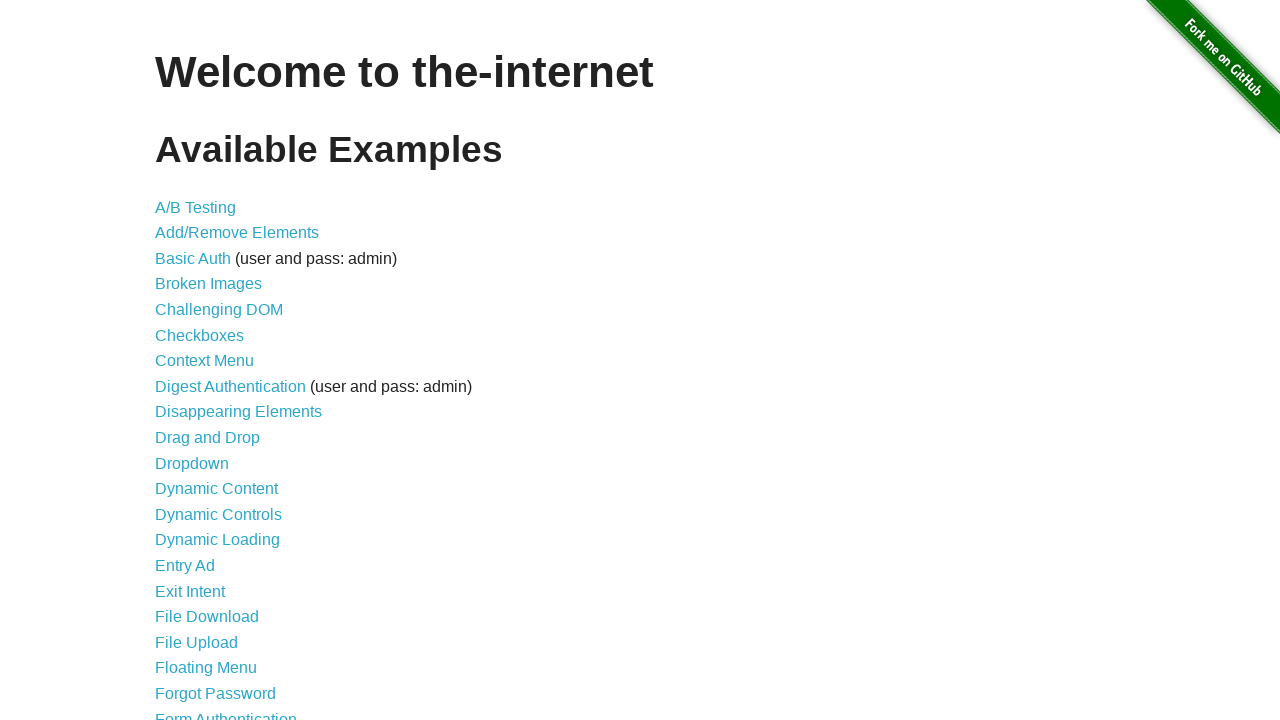

Clicked on Dropdown link to navigate to dropdown page at (192, 463) on a[href='/dropdown']
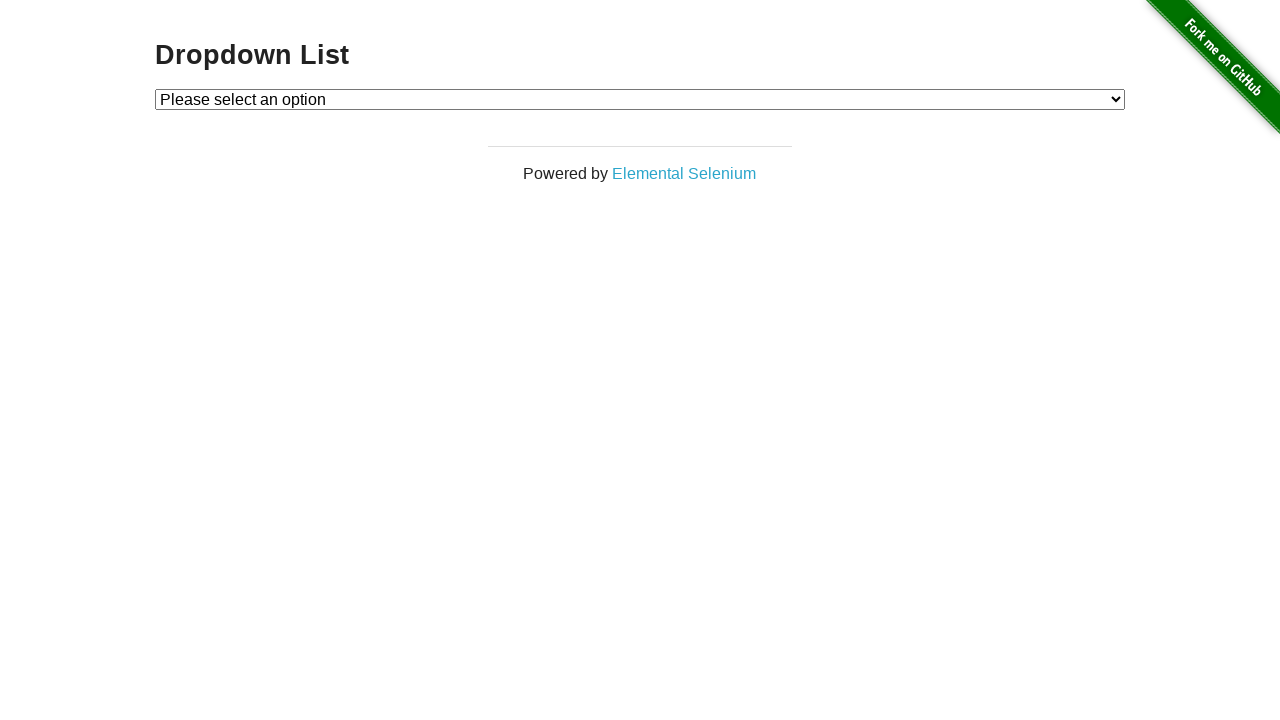

Clicked dropdown to open it at (640, 99) on #dropdown
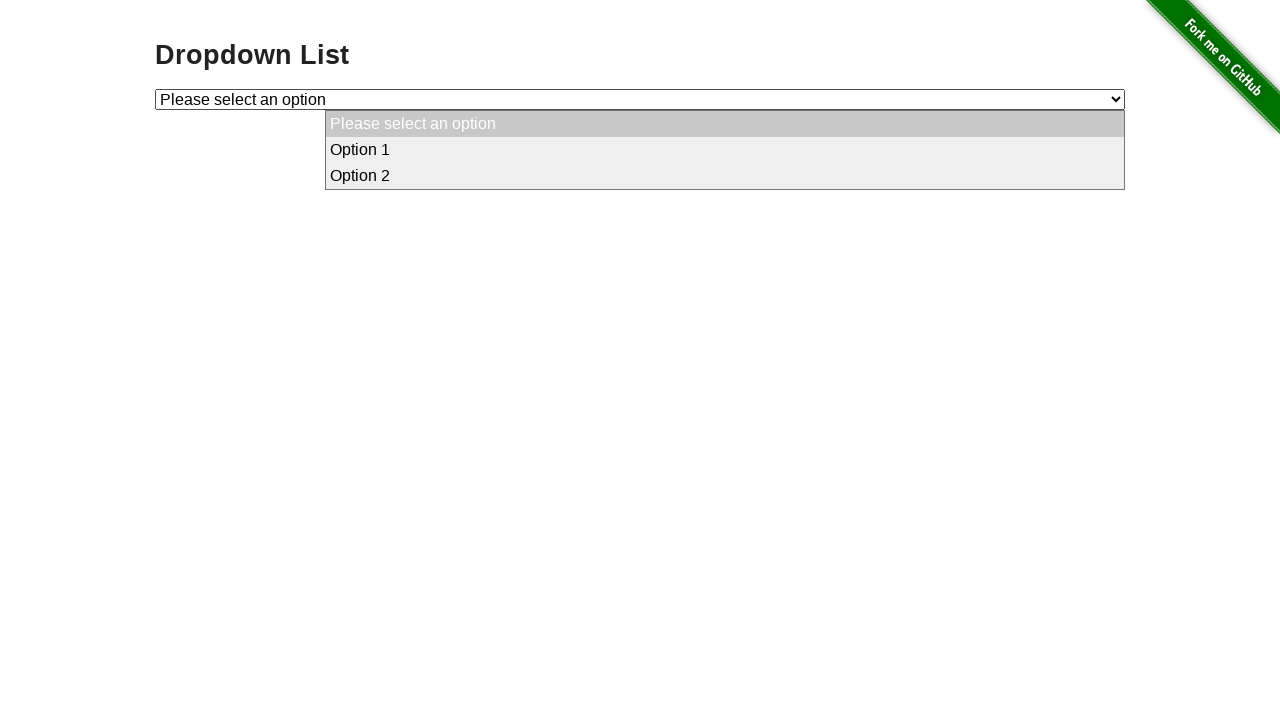

Retrieved text content of first dropdown option
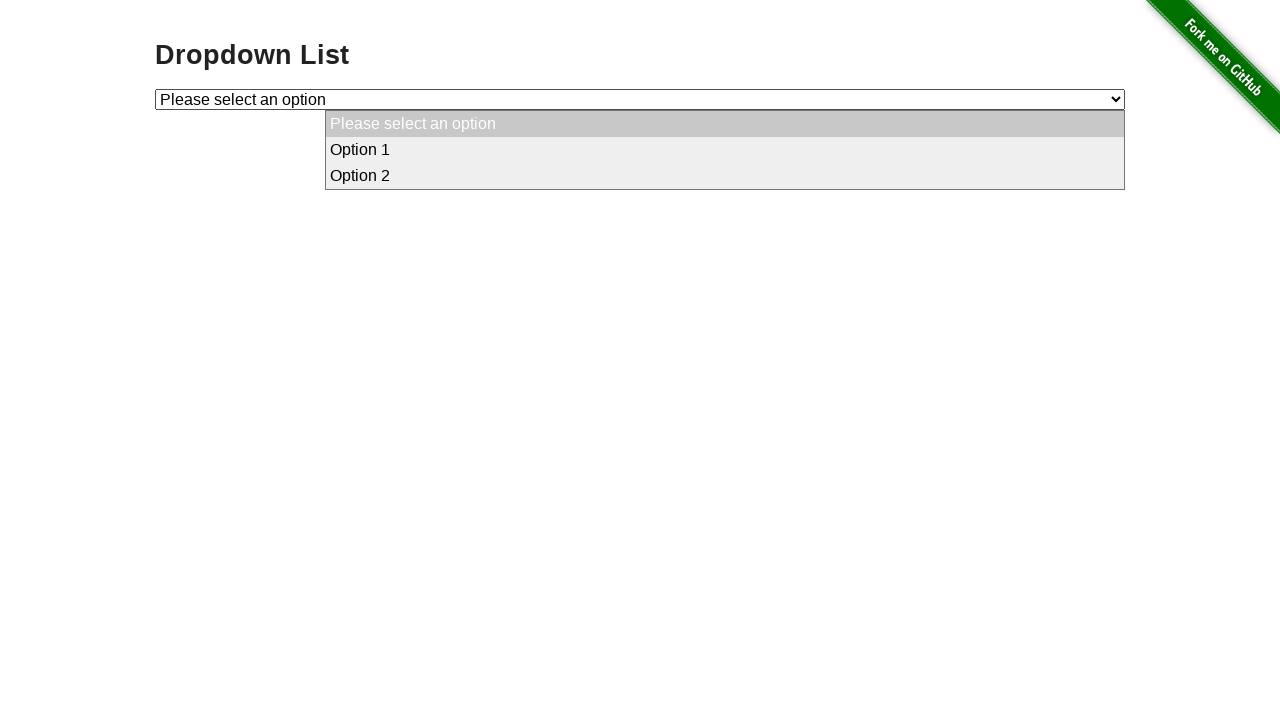

Retrieved text content of second dropdown option
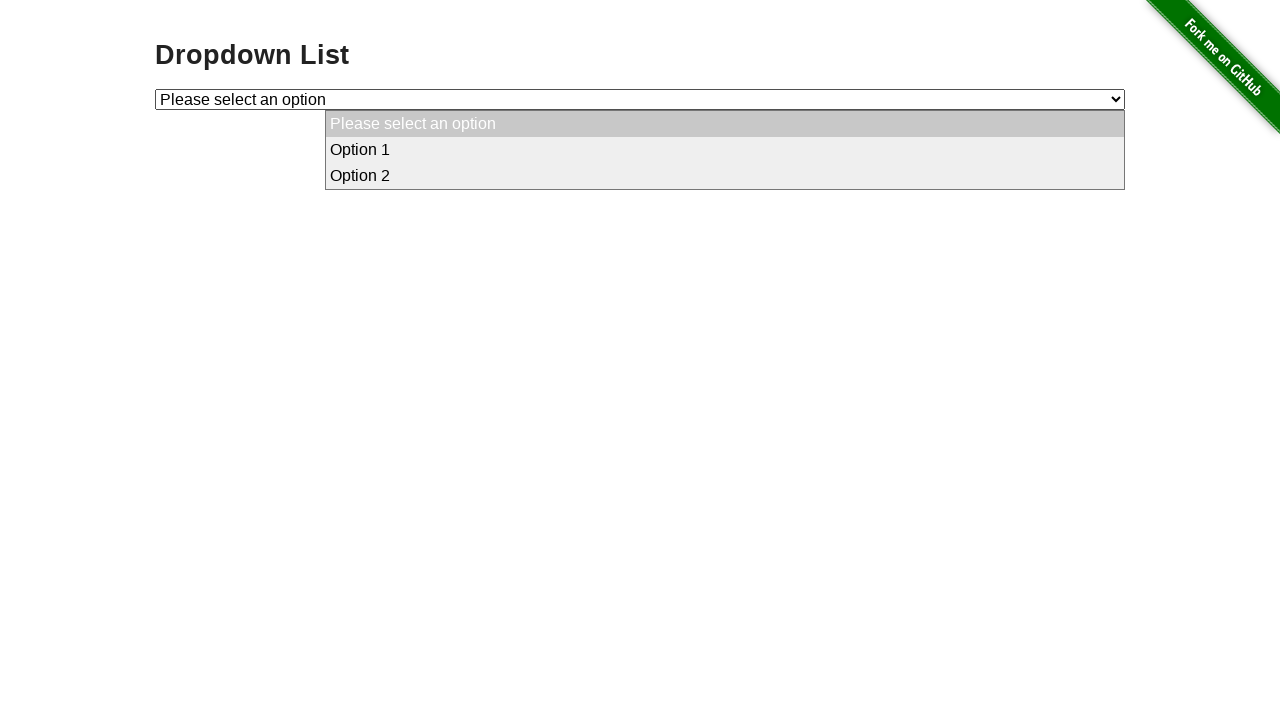

Verified first dropdown option is 'Option 1'
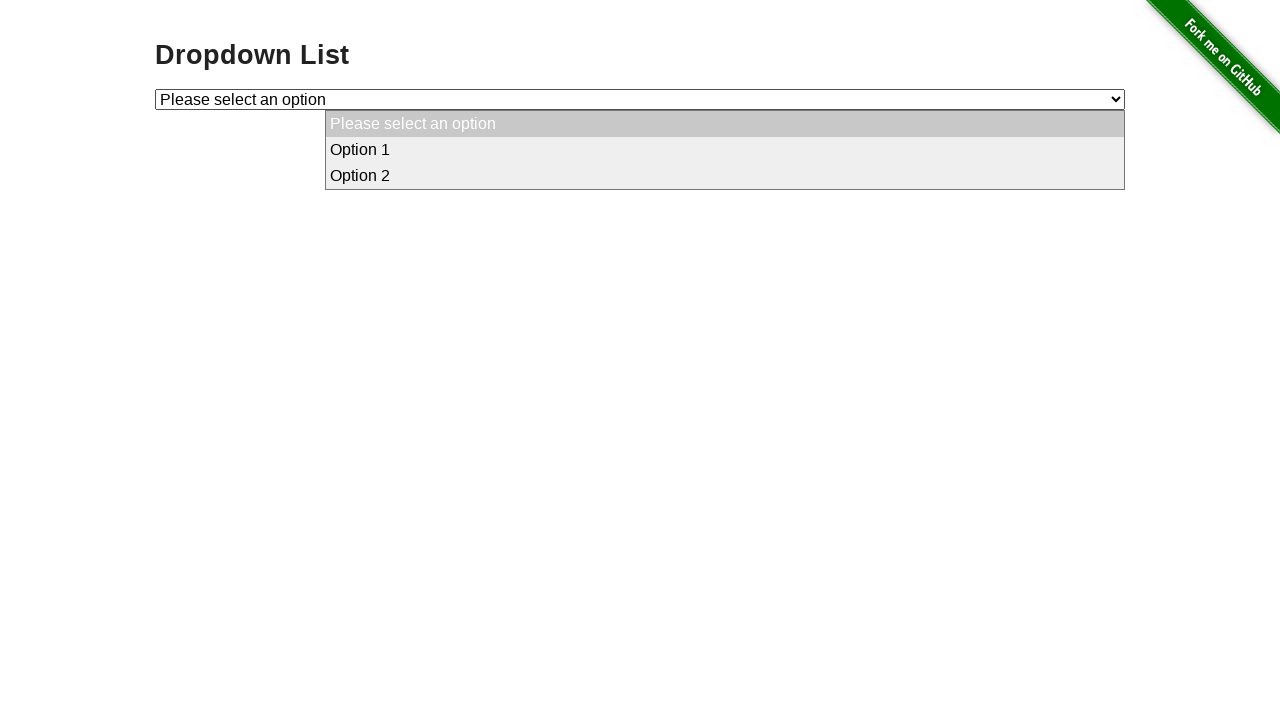

Verified second dropdown option is 'Option 2'
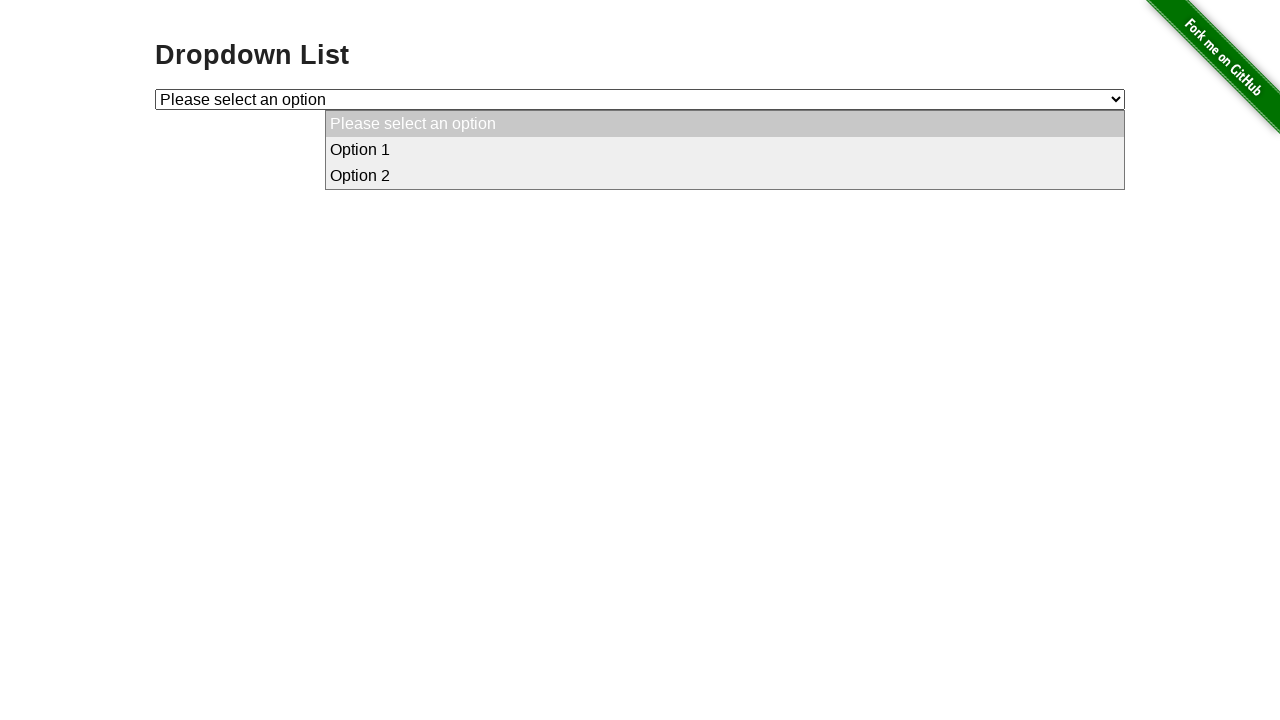

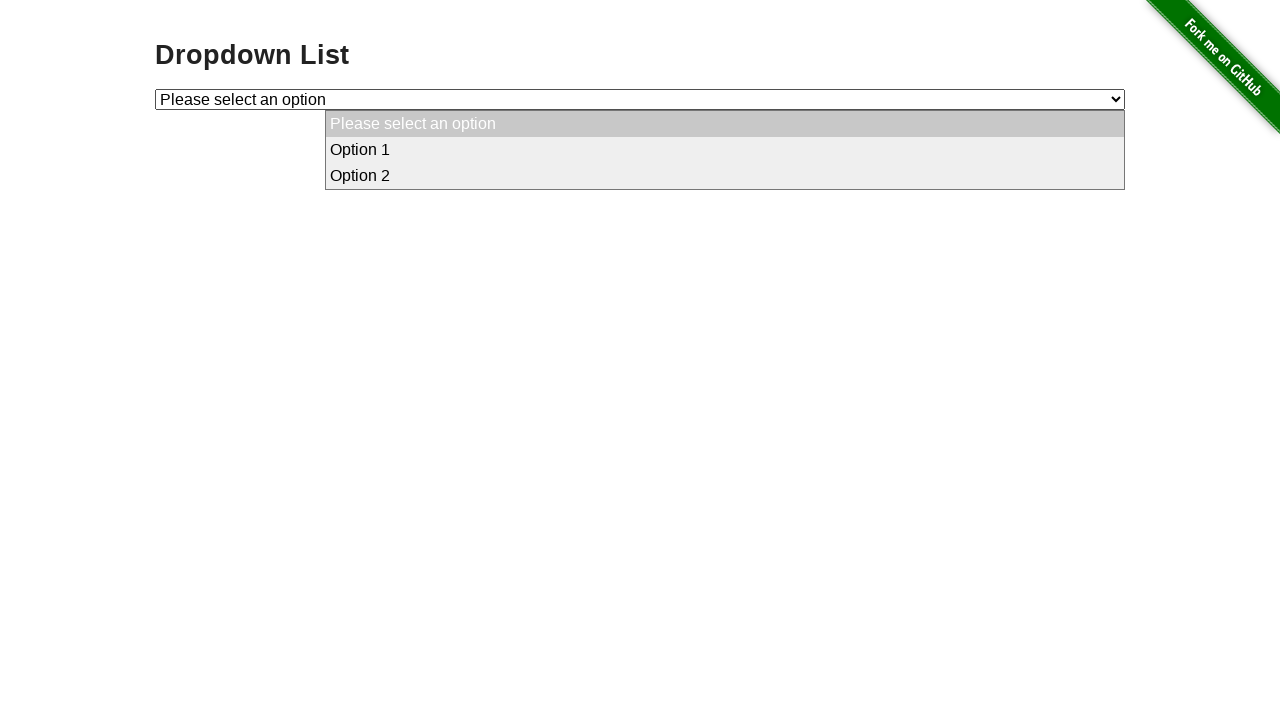